Navigates to SpiceJet website homepage

Starting URL: http://spicejet.com

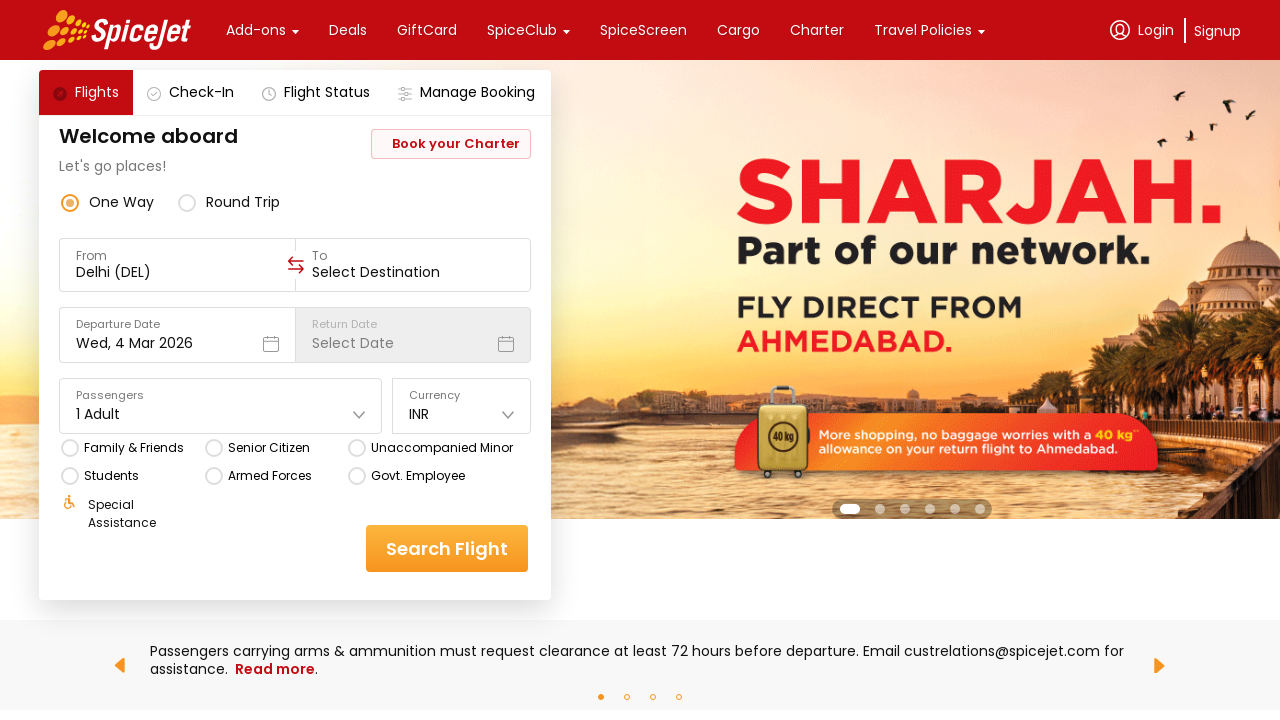

Navigated to SpiceJet website homepage
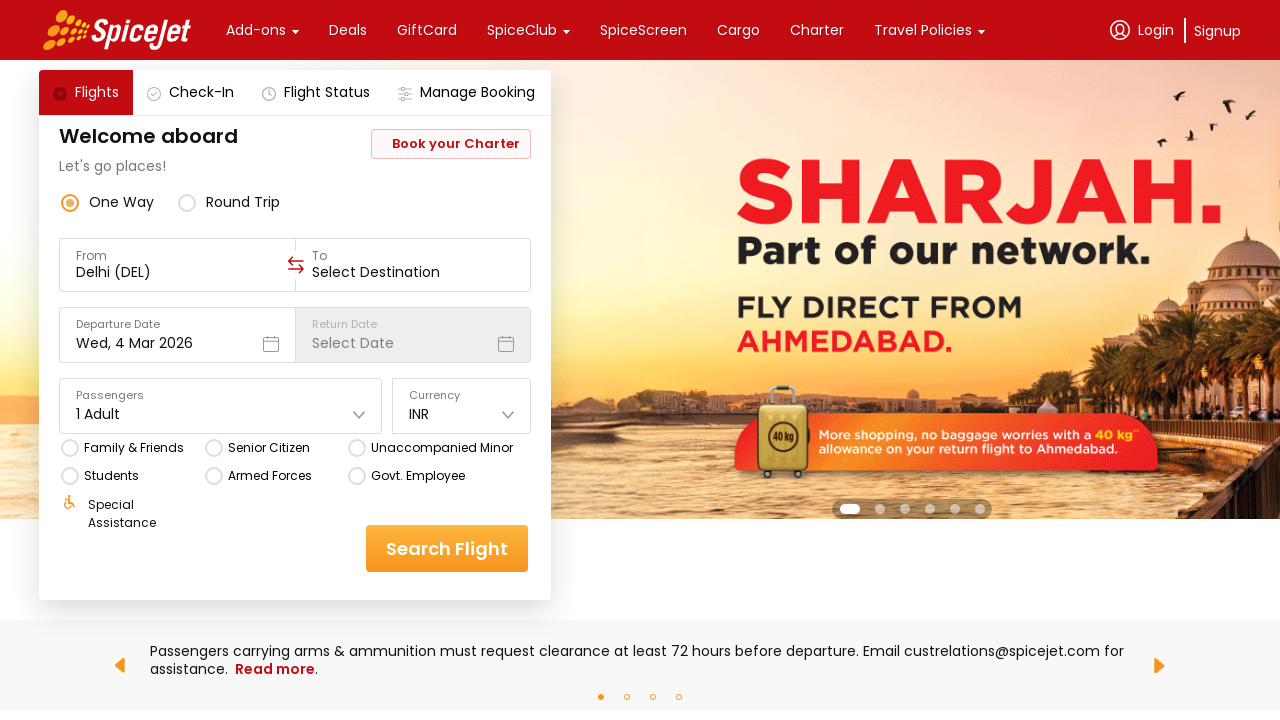

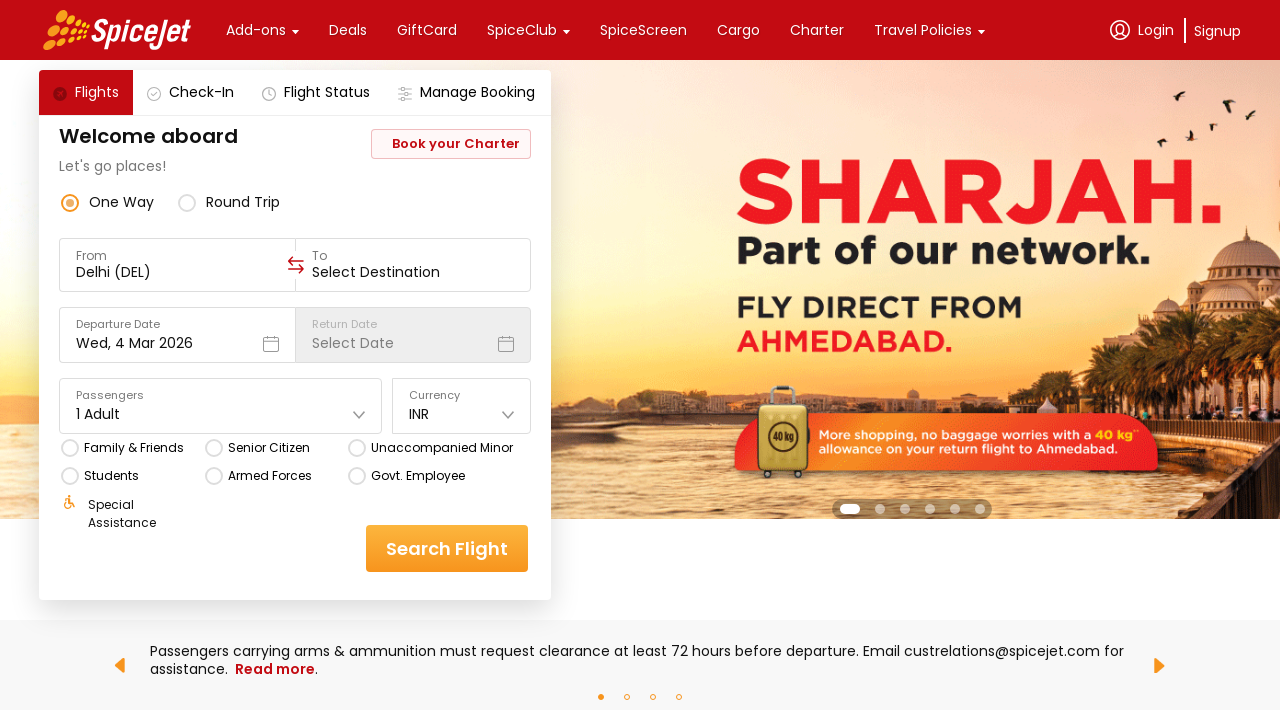